Navigates to DuckDuckGo and verifies the current URL matches the expected value

Starting URL: https://duckduckgo.com/

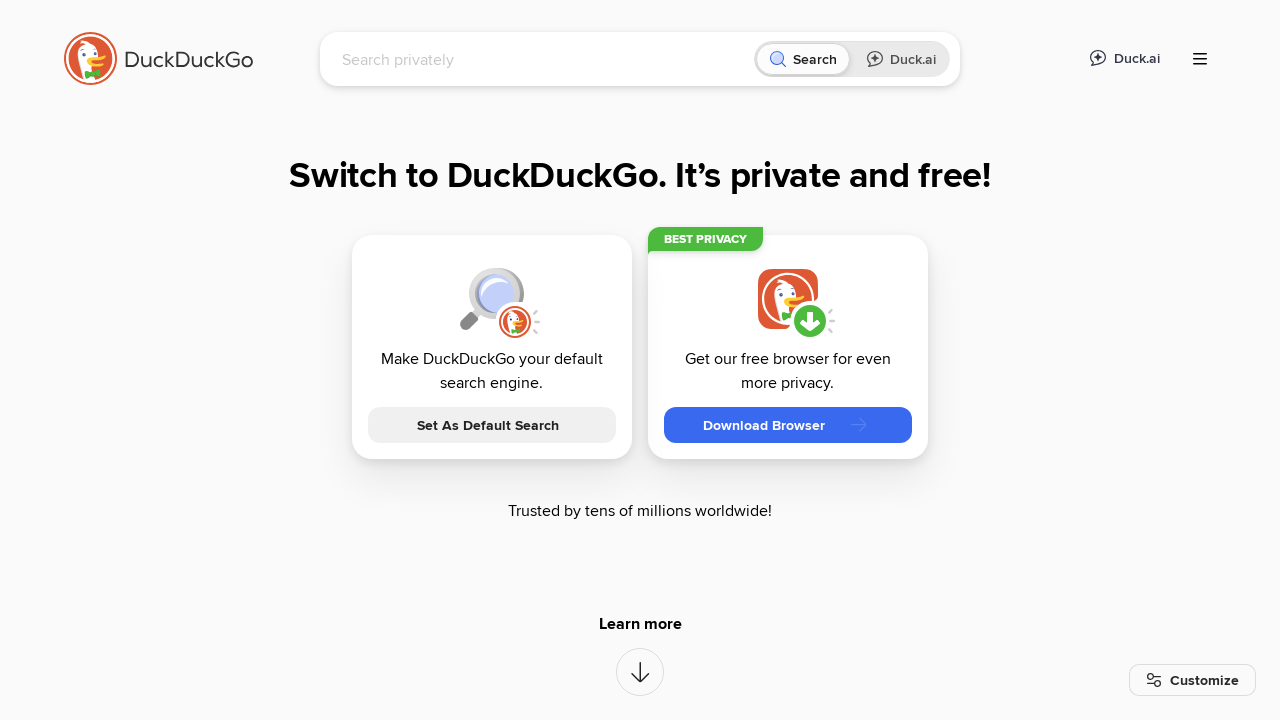

Waited for page to reach domcontentloaded state
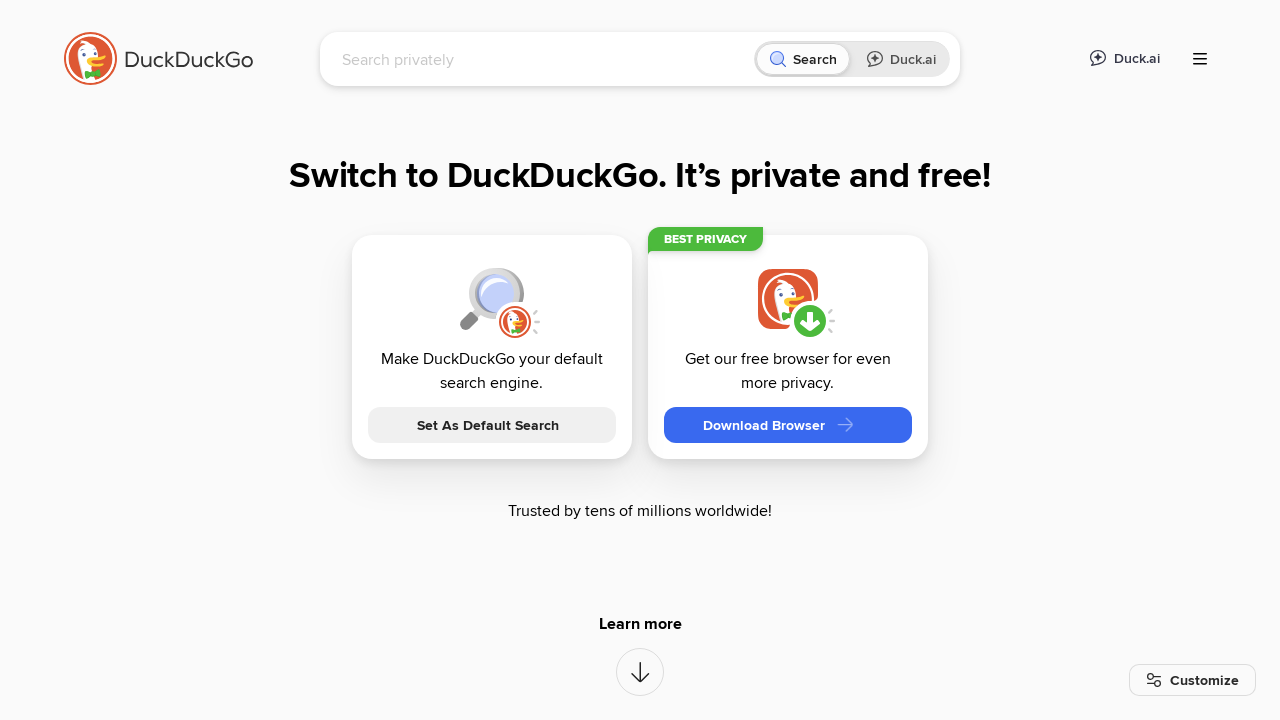

Retrieved current URL from page
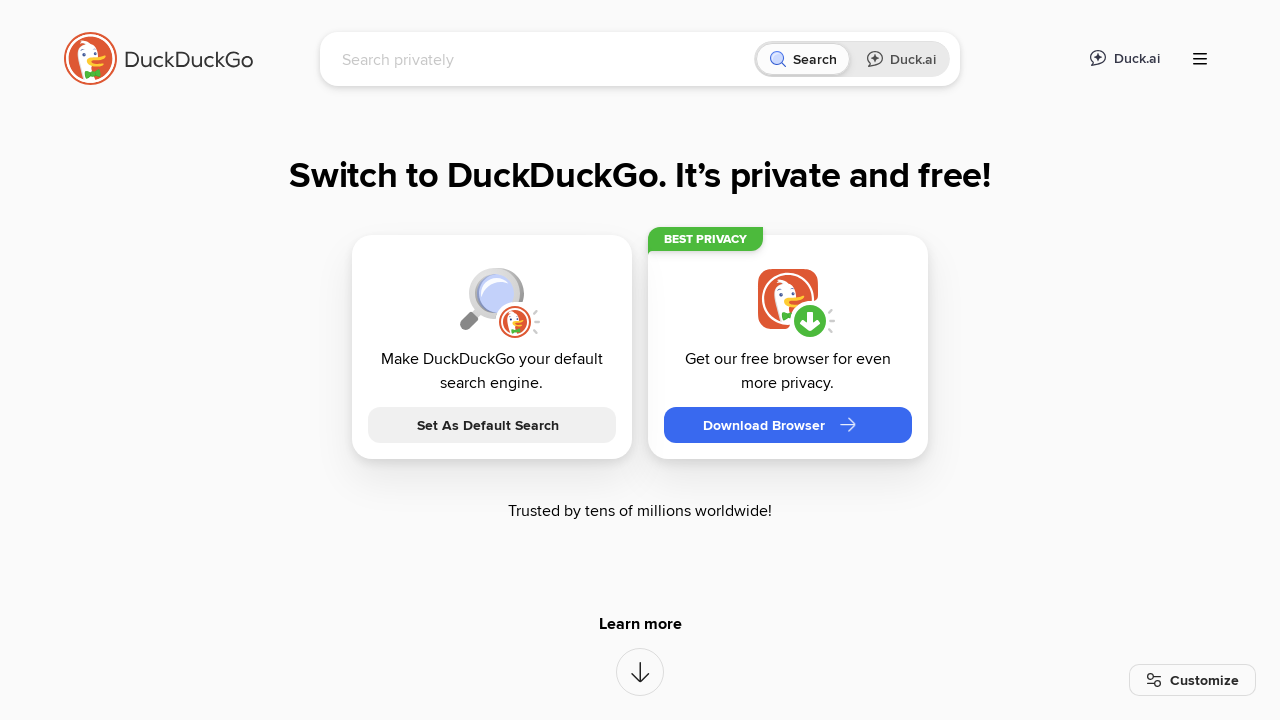

Verified current URL matches expected value https://duckduckgo.com/
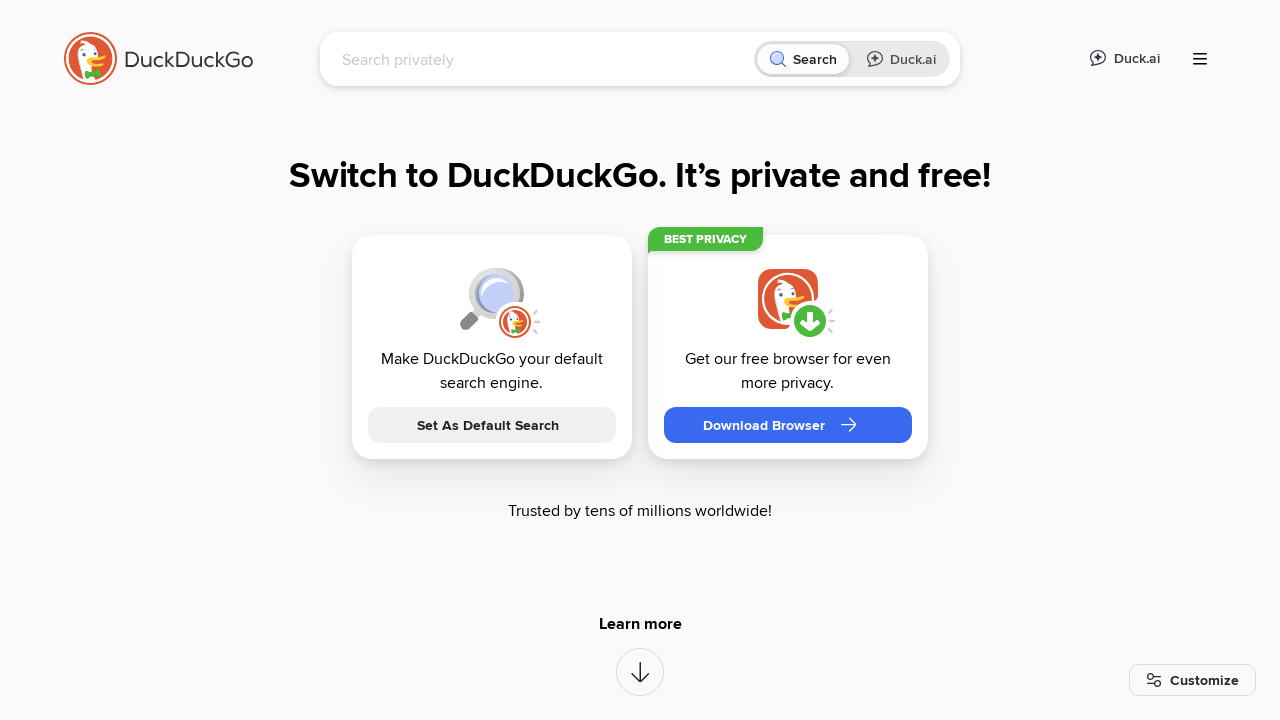

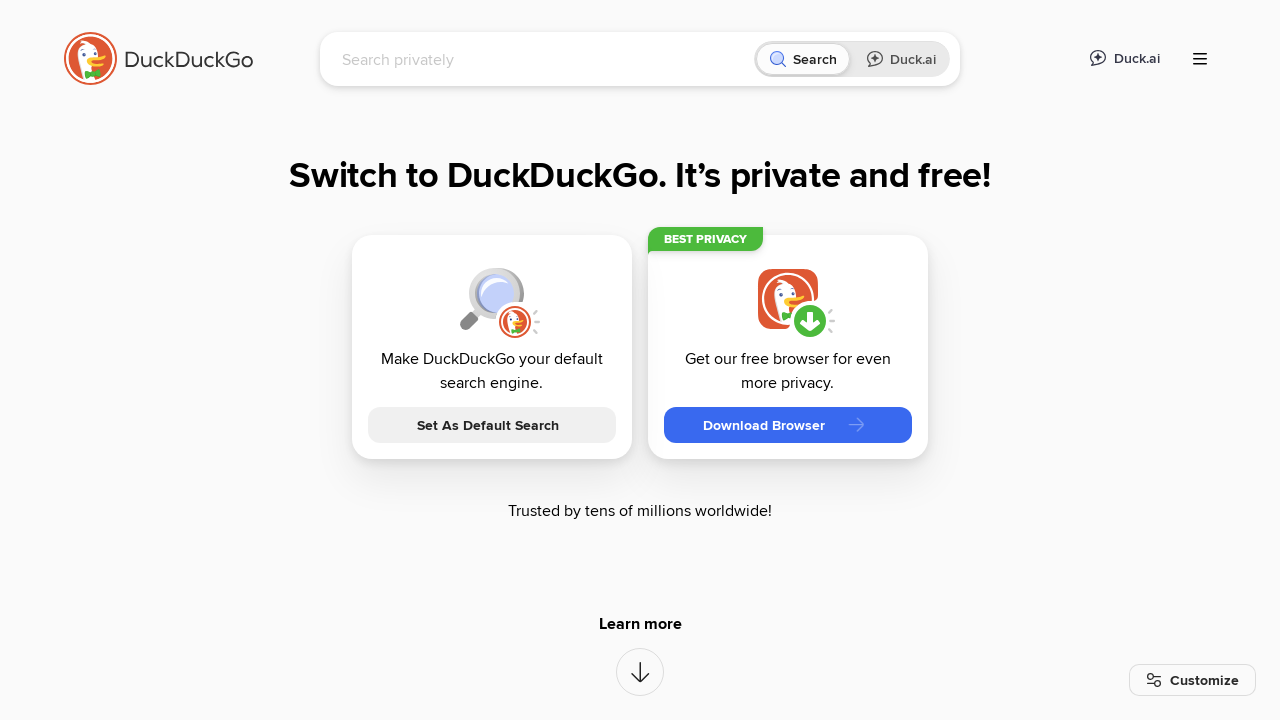